Tests opening a new window by clicking a target="_blank" link, verifying the title changes, then closing the new window and returning to the original.

Starting URL: https://html.com/attributes/a-target/

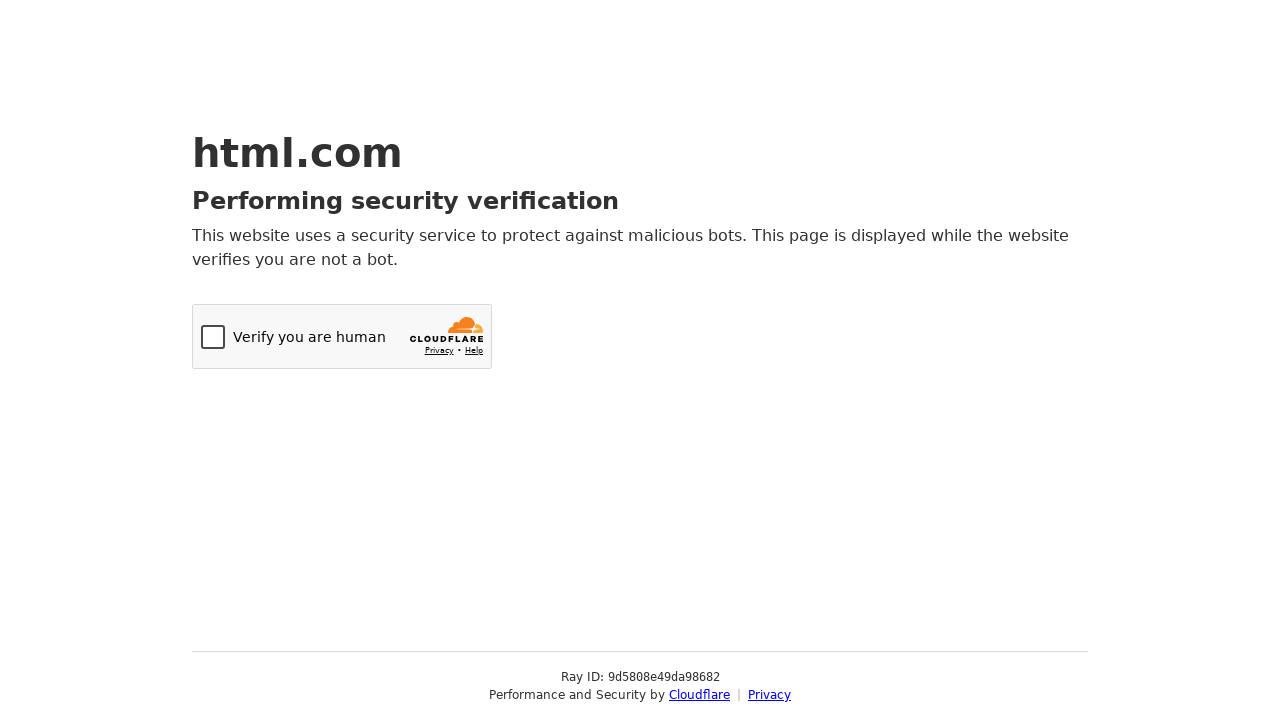

Retrieved original page title before clicking link
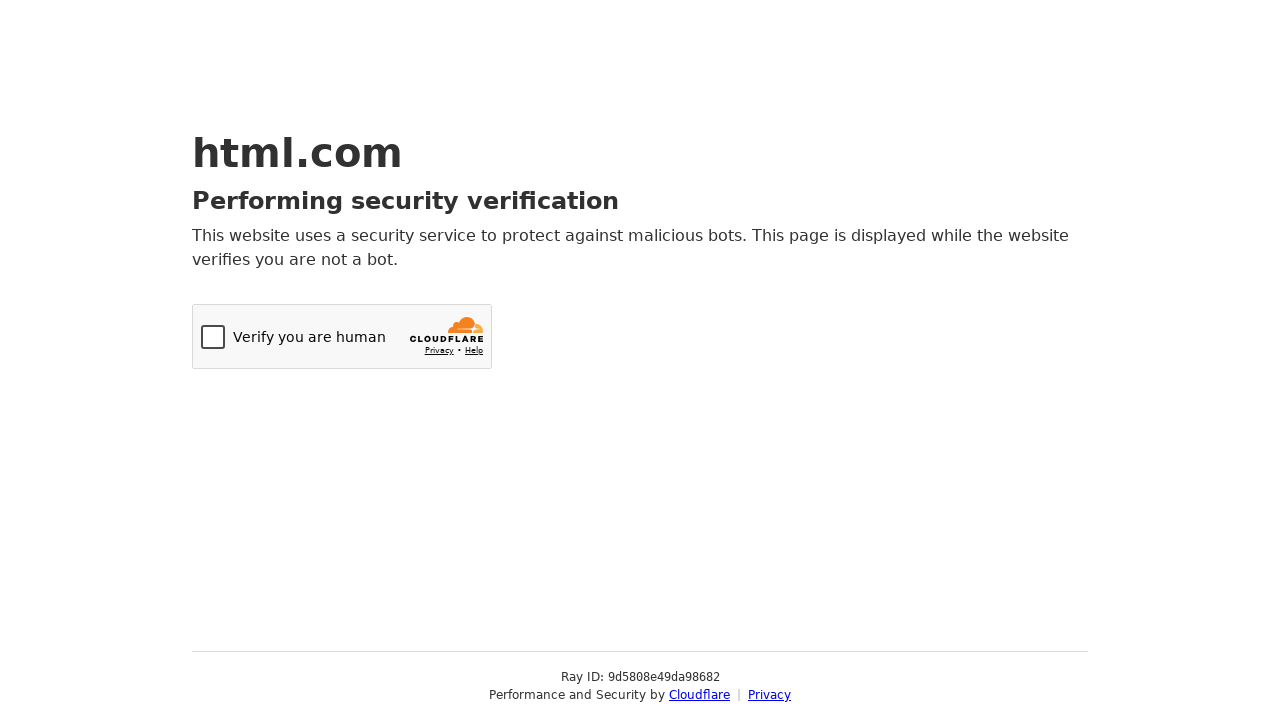

Clicked target='_blank' link to open new window at (700, 695) on a[target="_blank"]
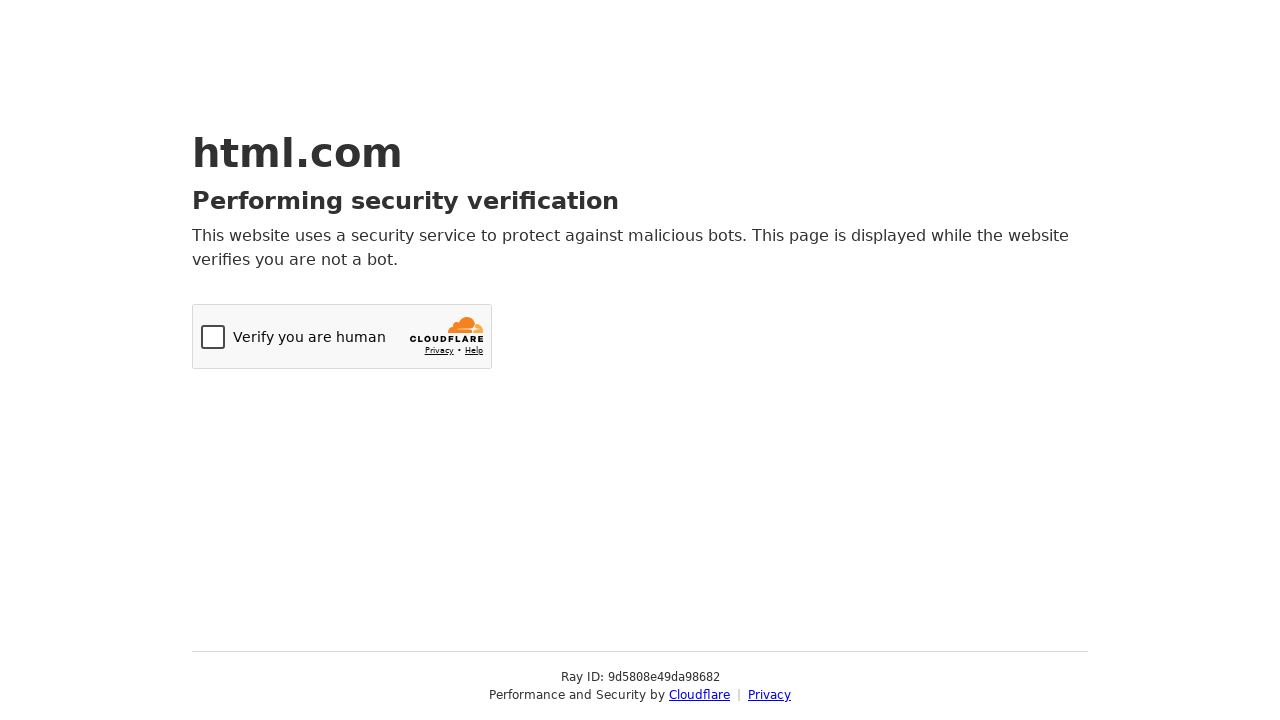

New window opened and page object captured
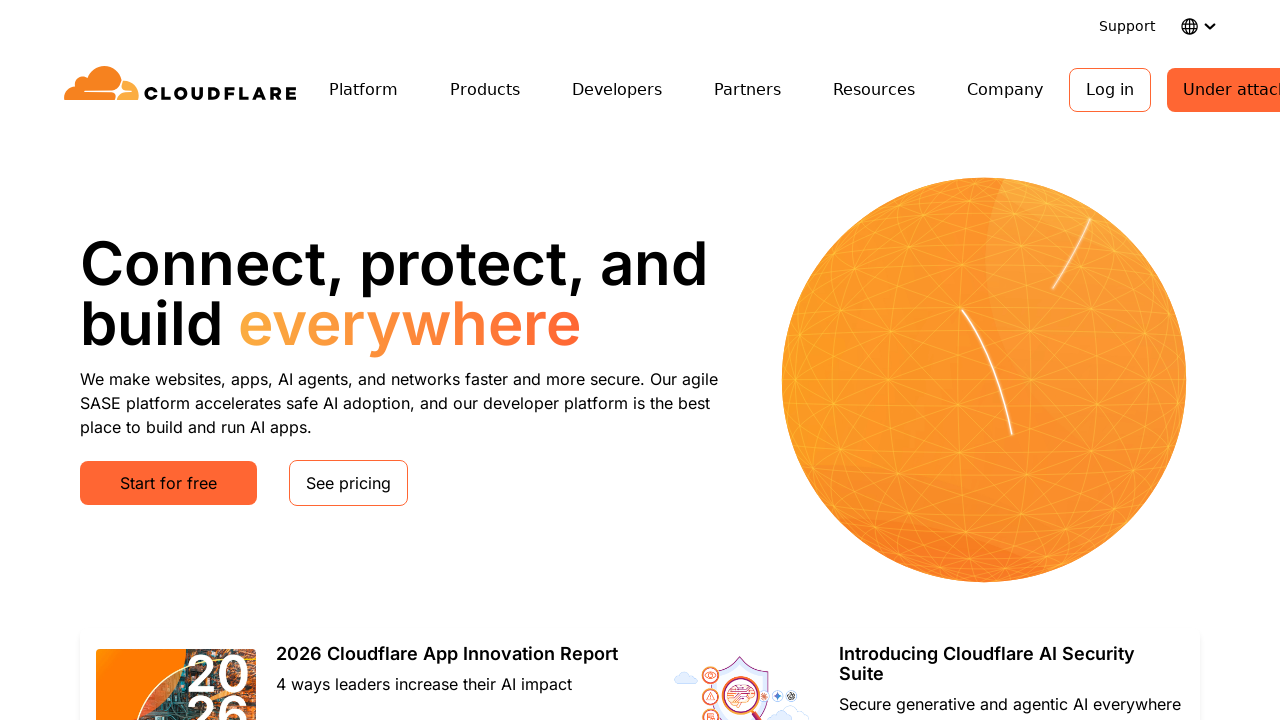

New window page fully loaded
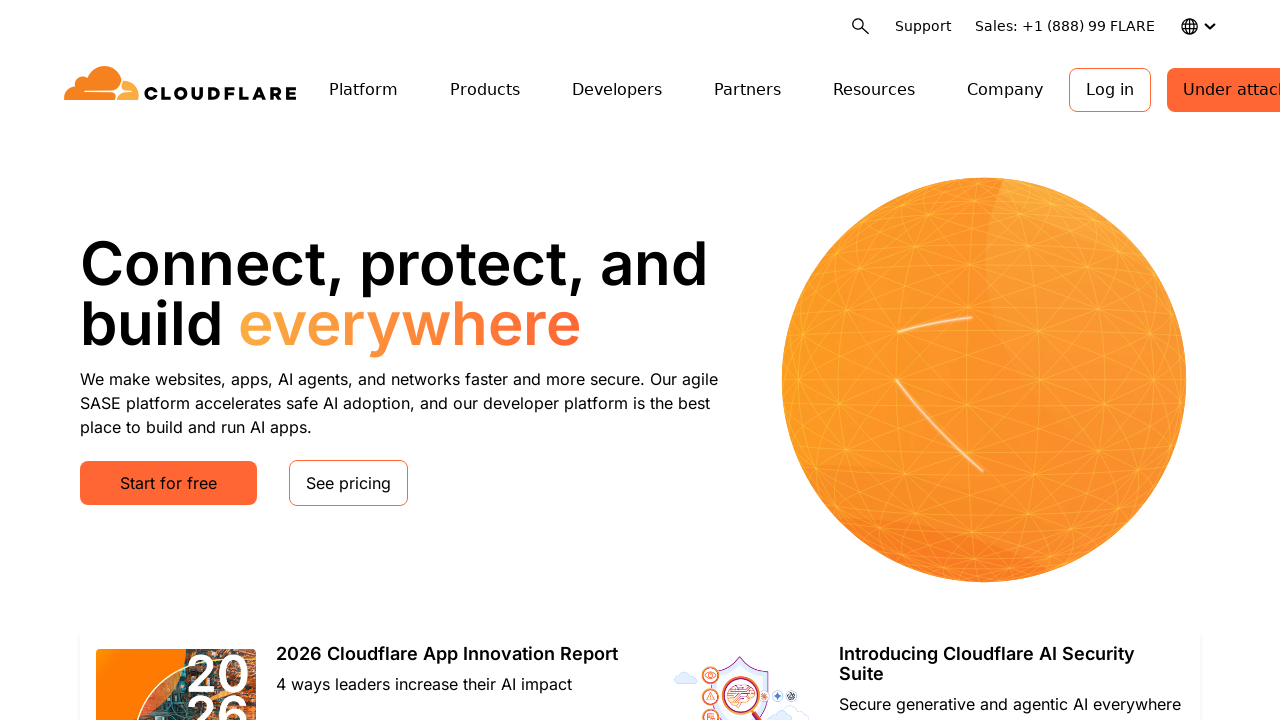

Retrieved new window page title: 'Connect, protect, and build everywhere | Cloudflare'
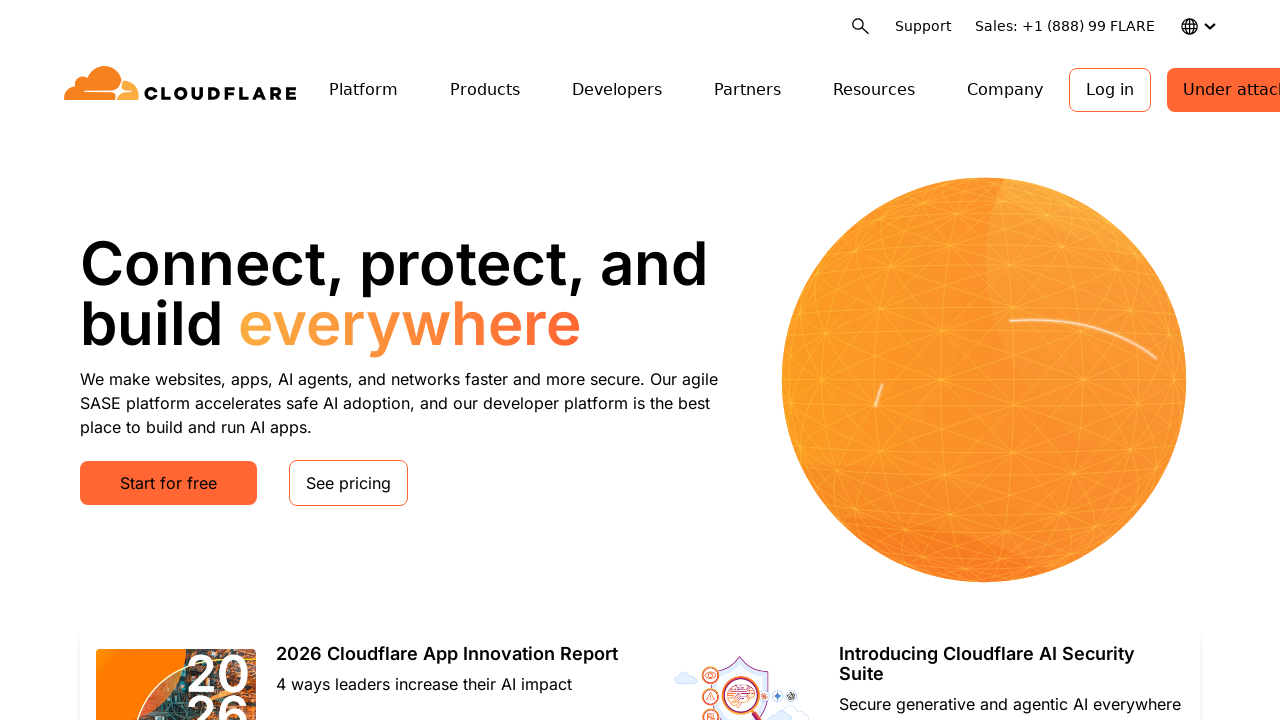

Closed new window
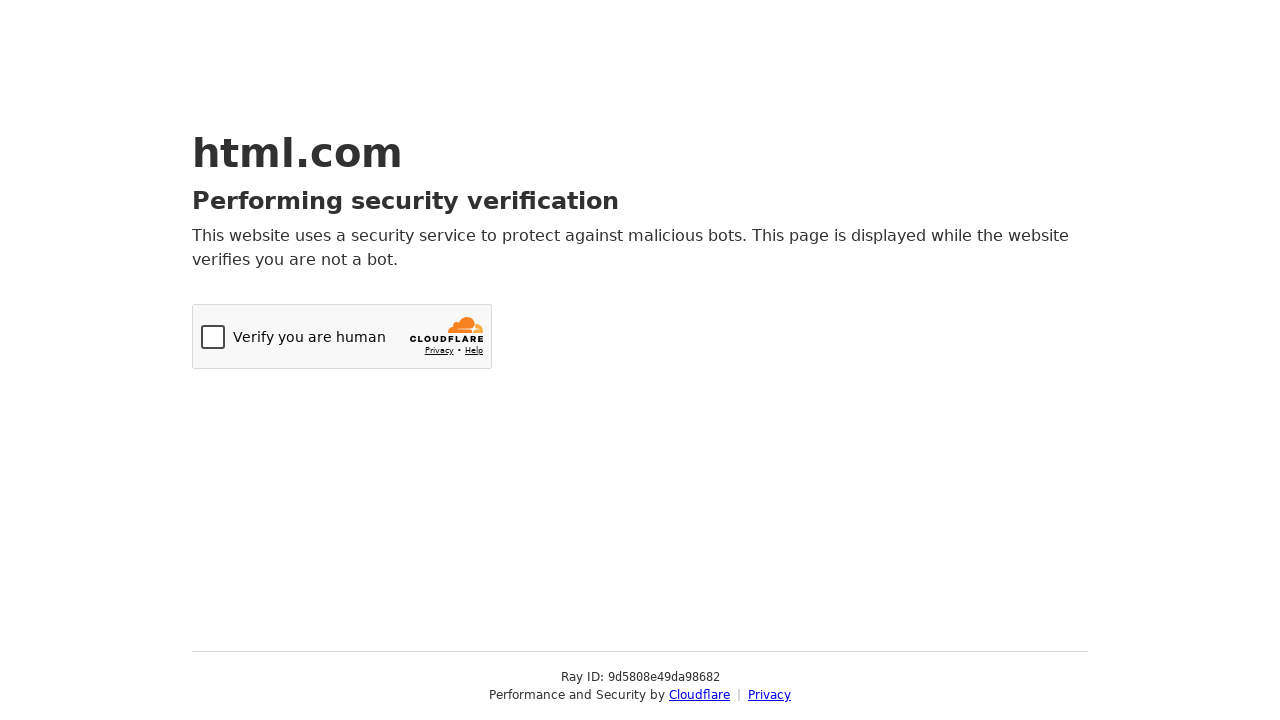

Retrieved original page title after closing new window: 'Just a moment...'
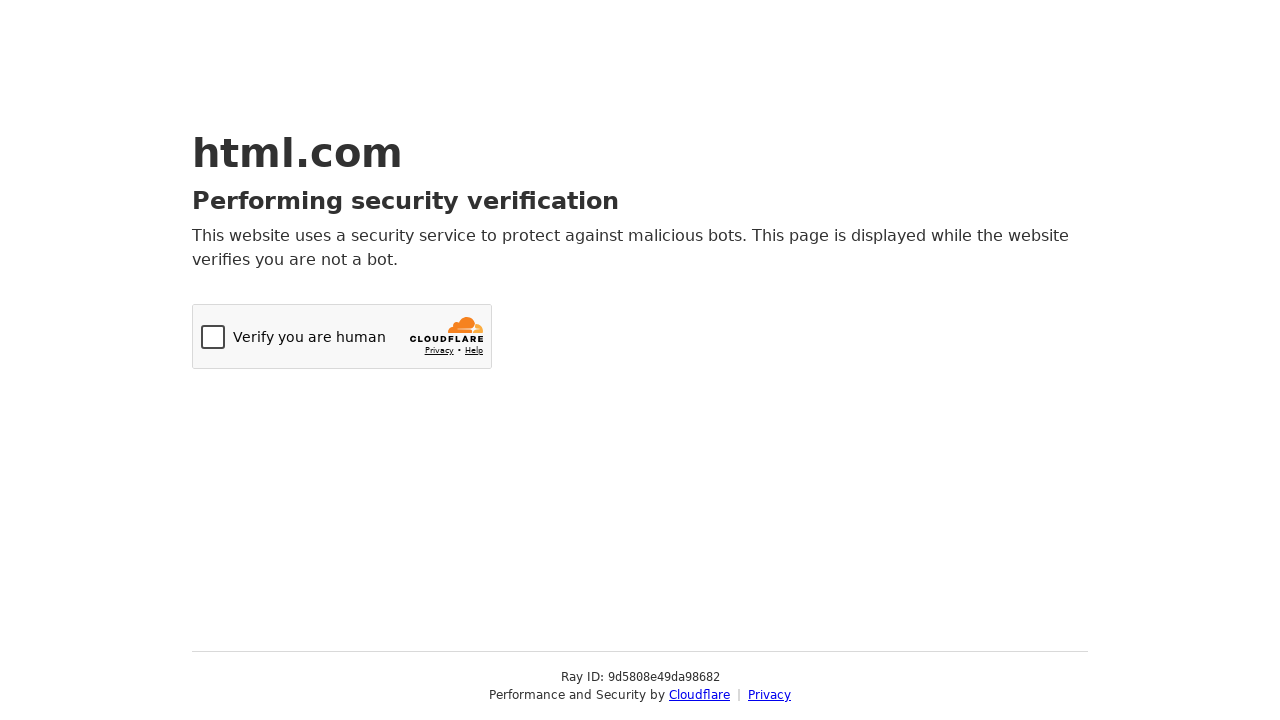

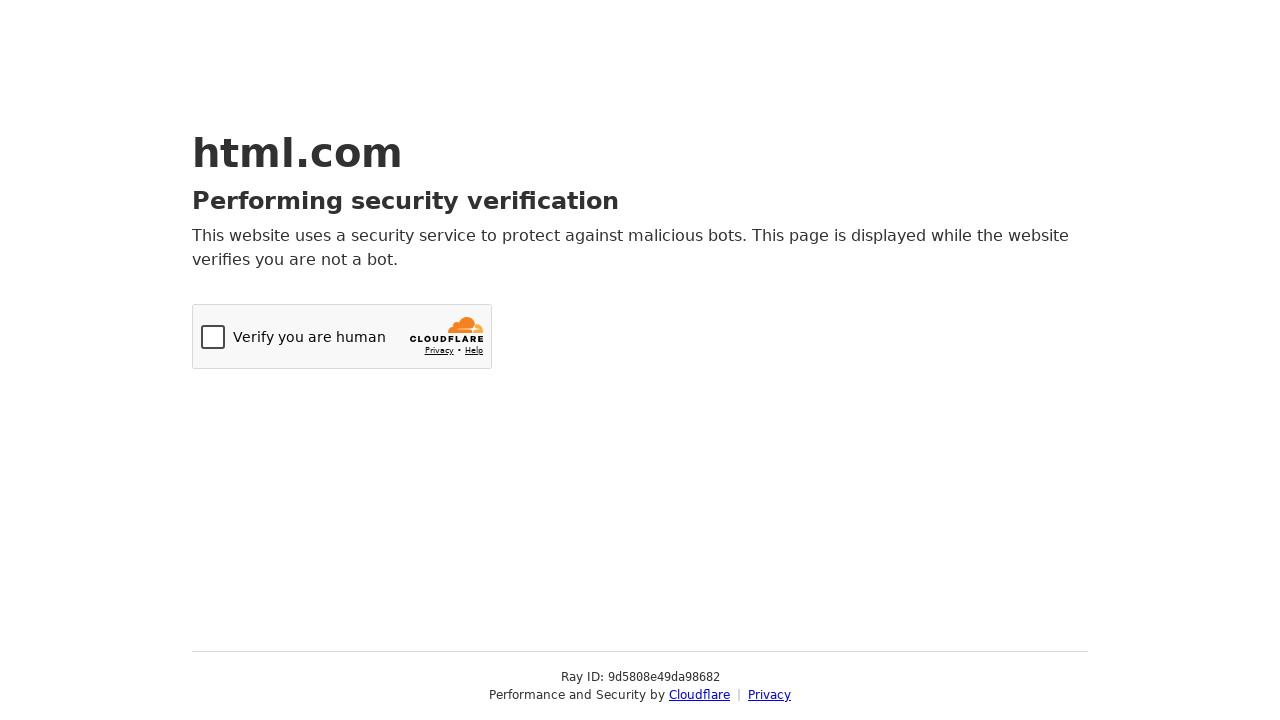